Tests a coffee ordering flow by adding a Mocha to cart, proceeding to checkout, filling in payment details, and verifying the success message.

Starting URL: https://seleniumbase.io/coffee/

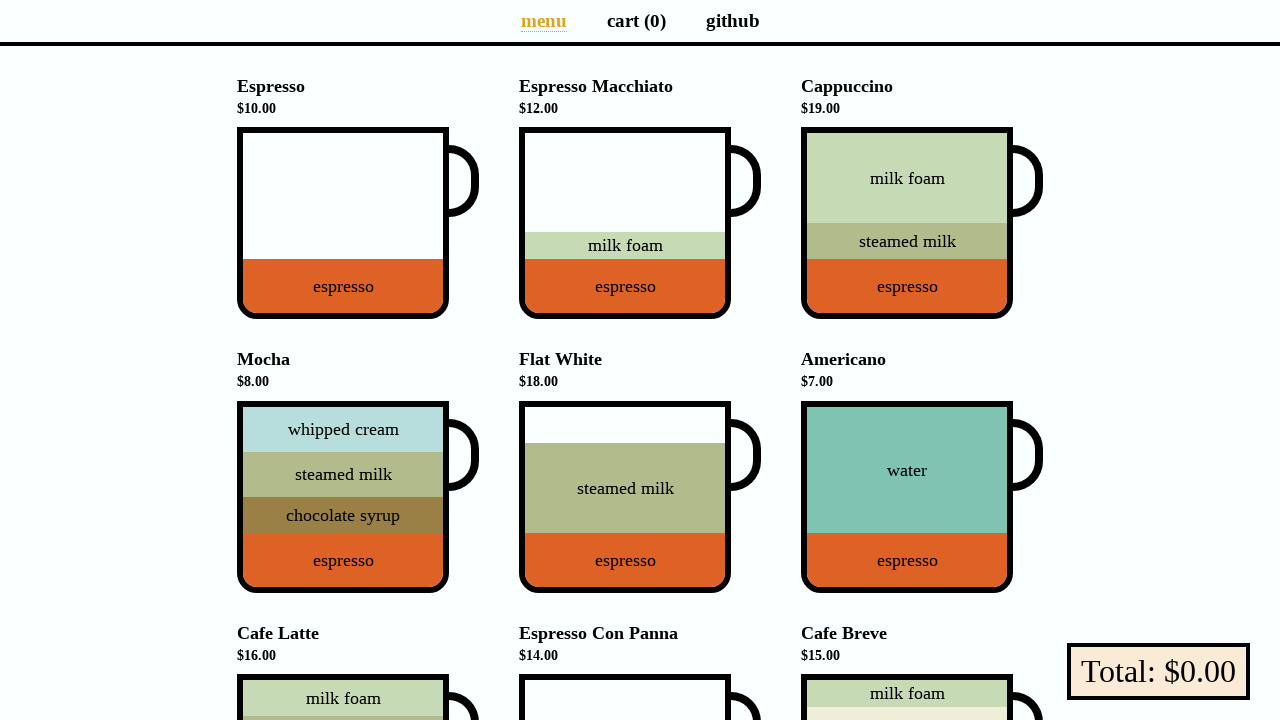

Waited for page to load (domcontentloaded)
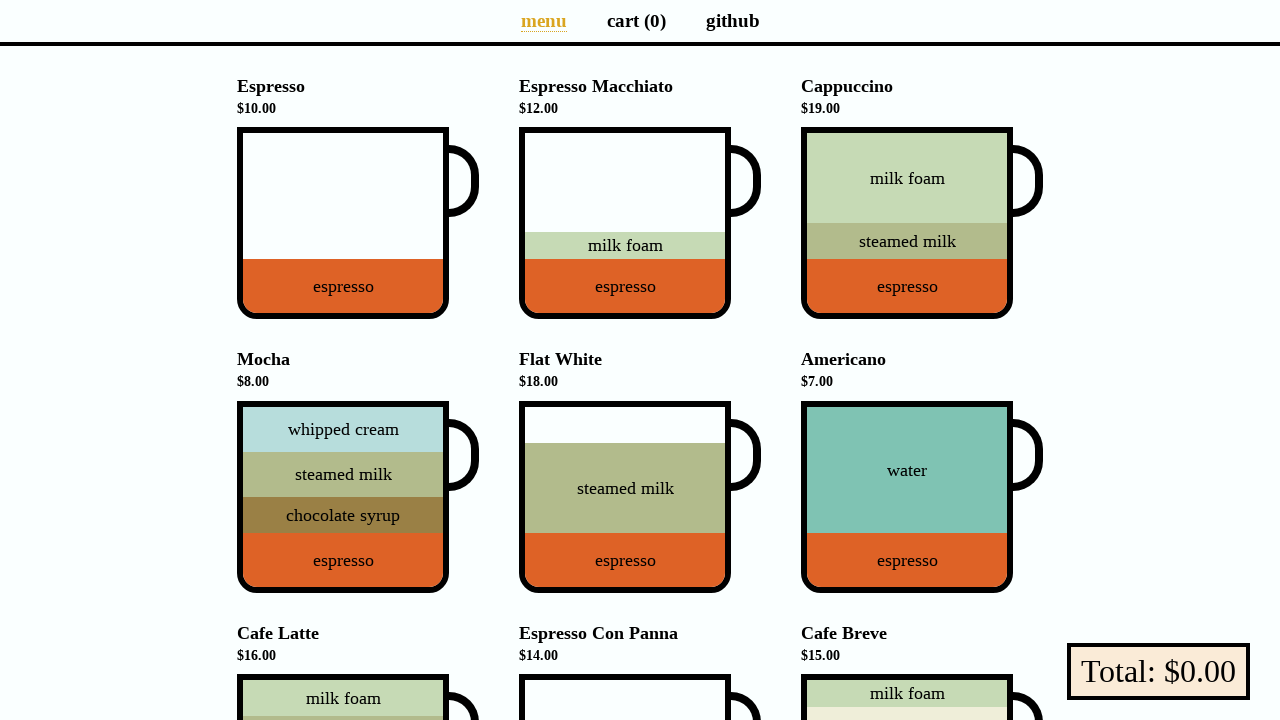

Clicked on Mocha coffee item at (343, 497) on div[data-sb="Mocha"]
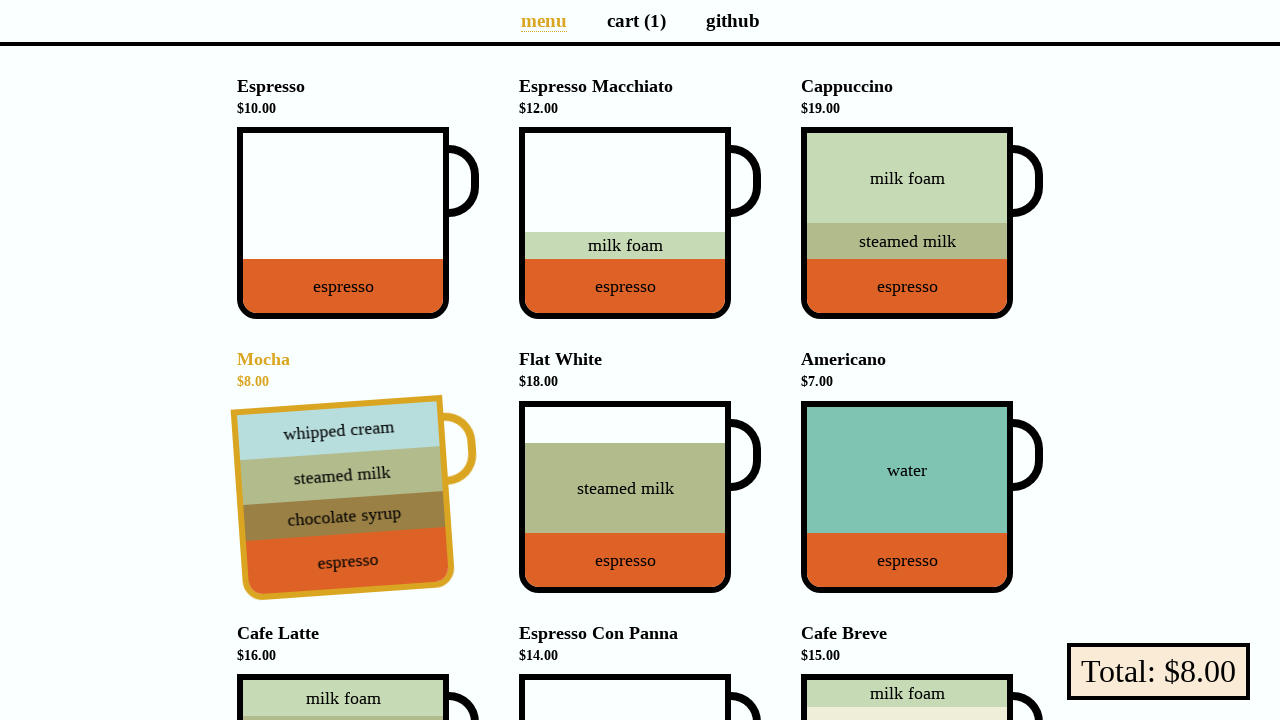

Clicked on cart link with 1 item at (636, 20) on a:has-text("cart (1)")
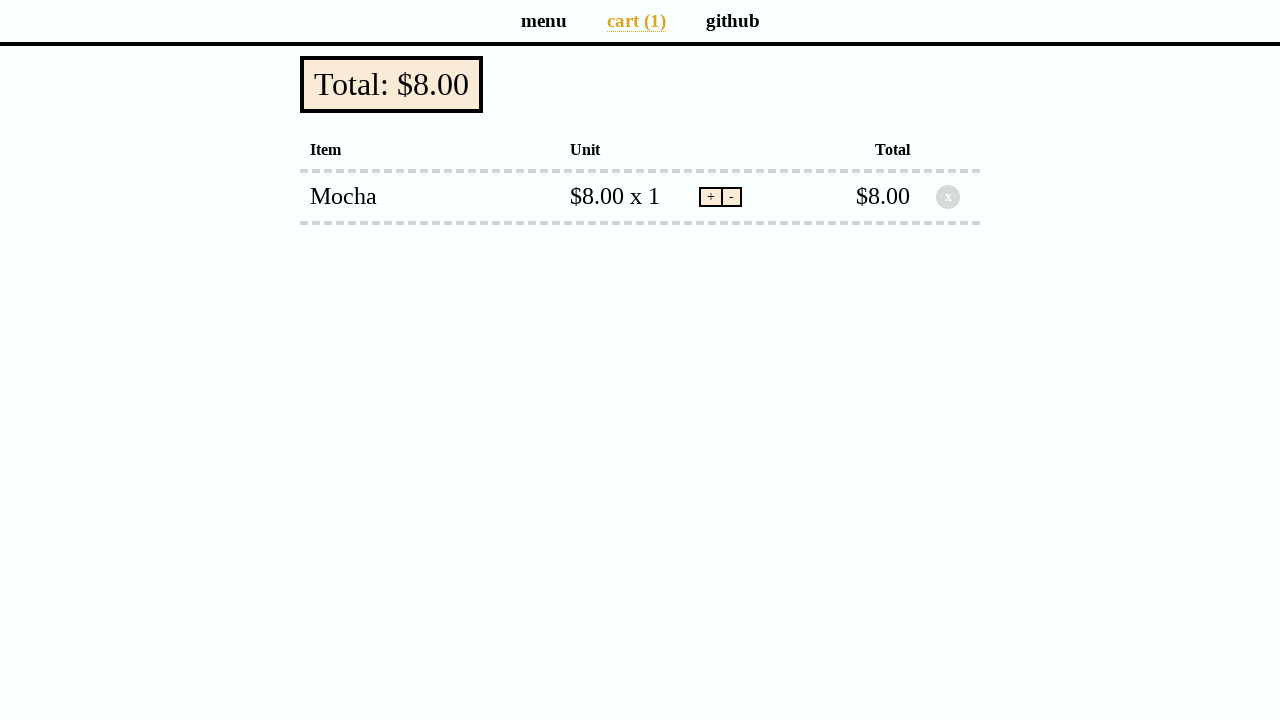

Clicked the pay button to proceed to checkout at (392, 84) on button.pay
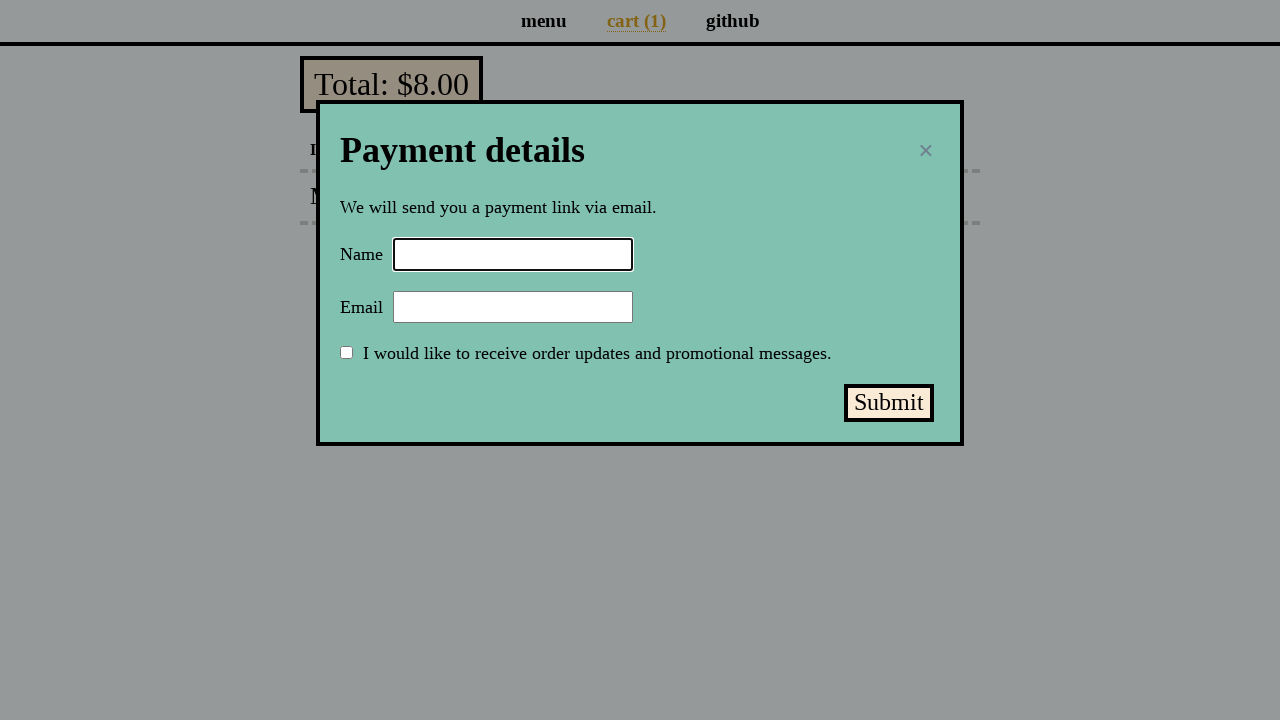

Filled in customer name 'Selenium Coffee' on input#name
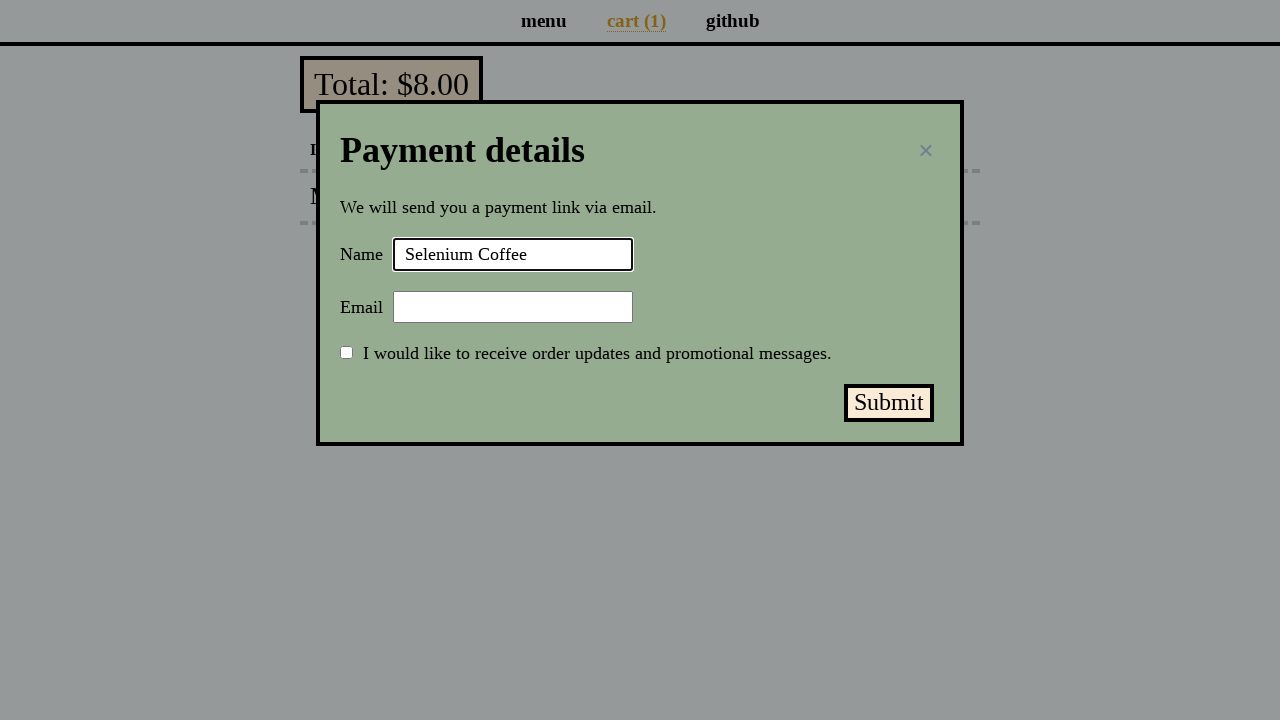

Filled in customer email 'test@test.test' on input#email
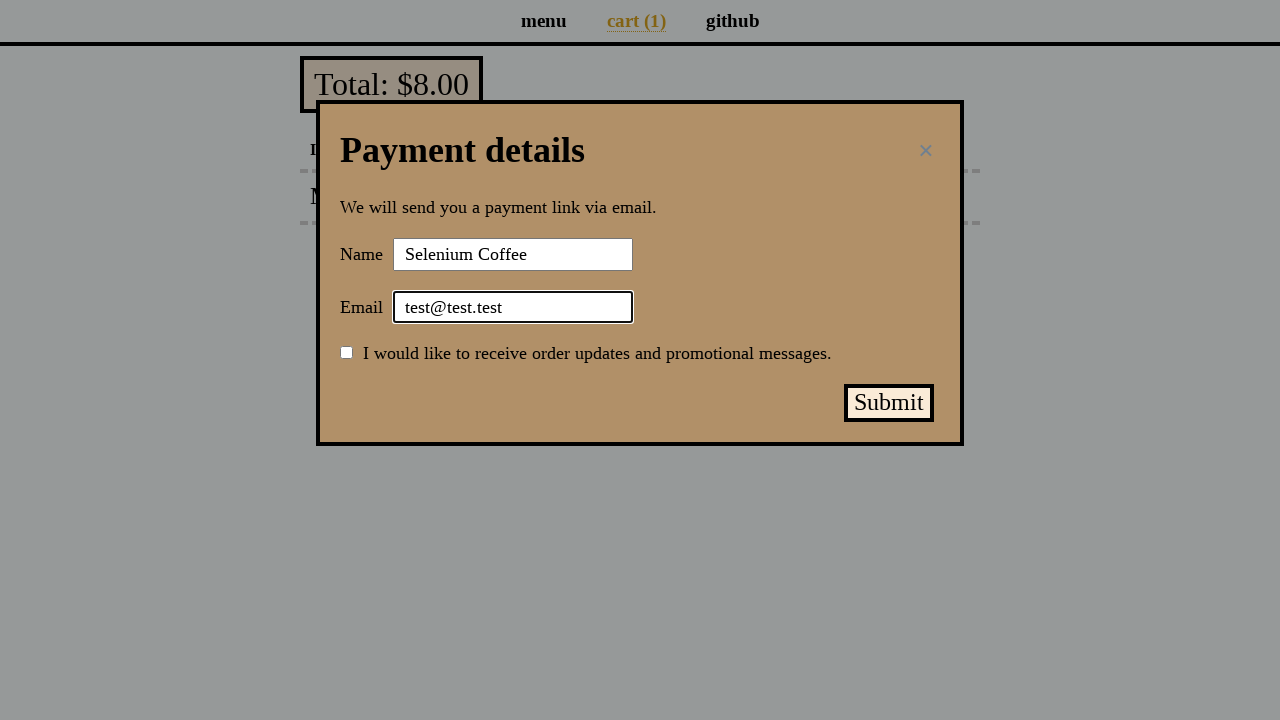

Clicked the submit payment button at (889, 403) on button#submit-payment
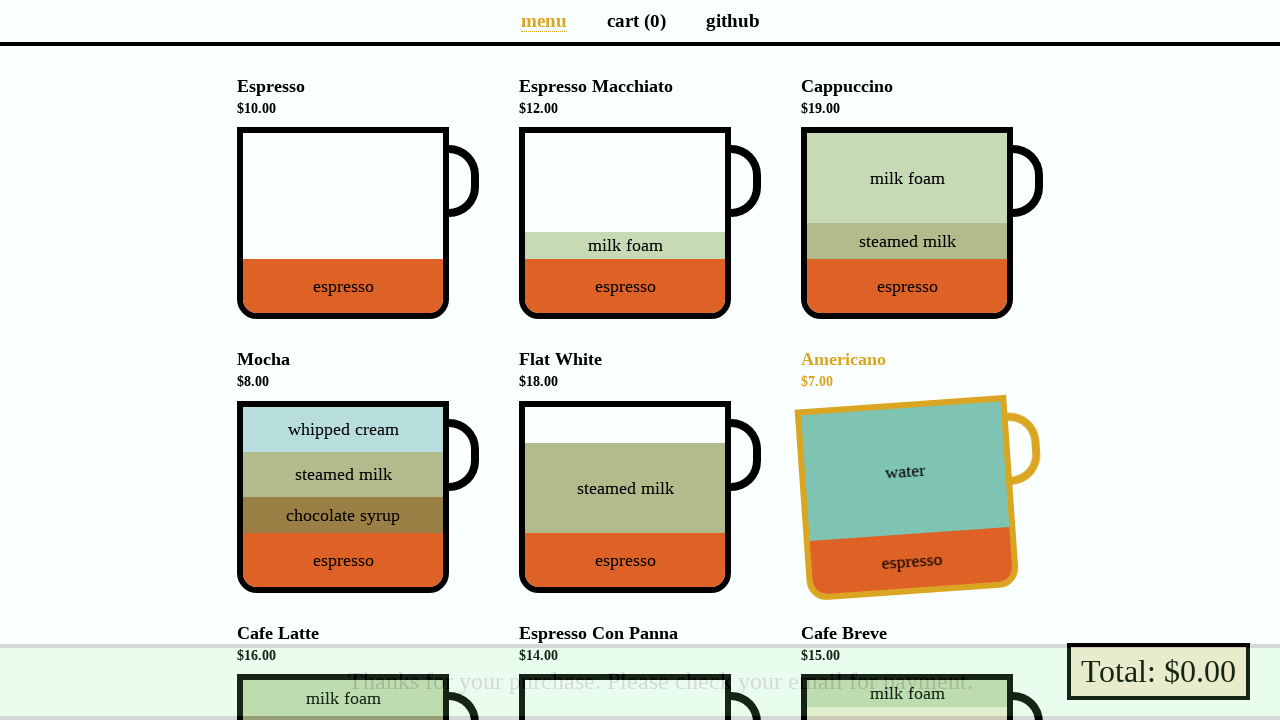

Success message appeared on the page
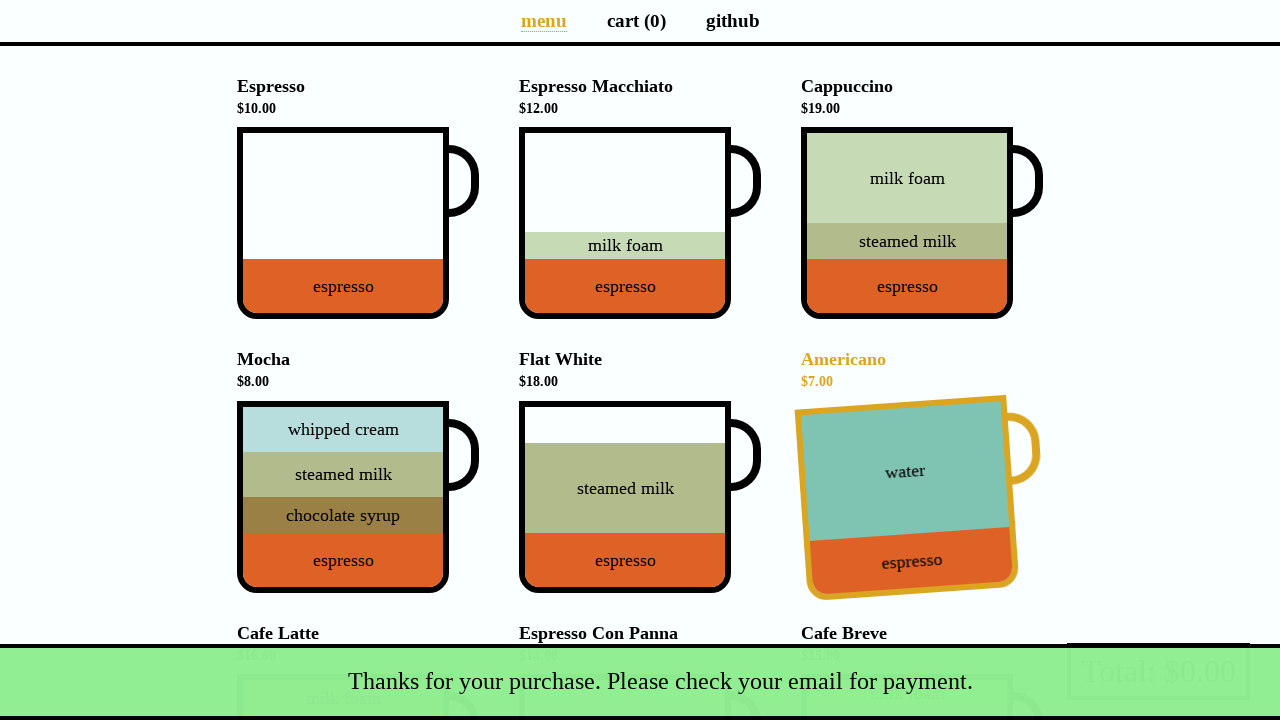

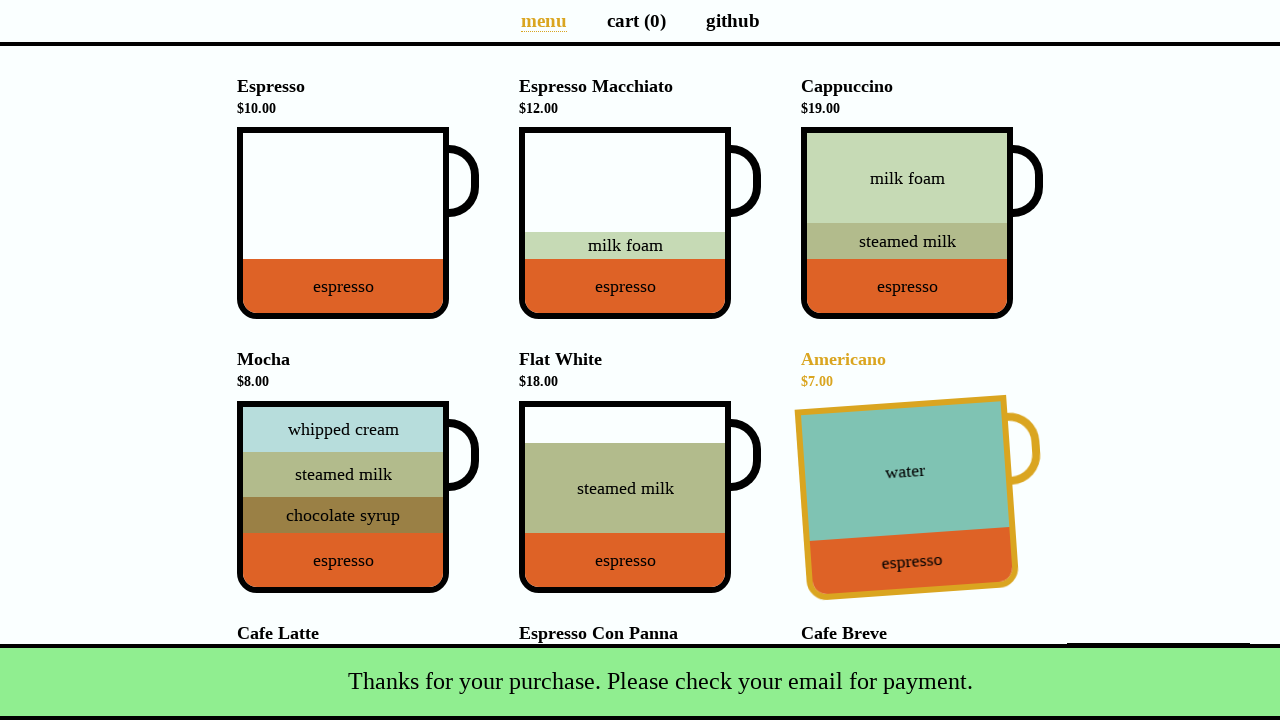